Navigates to the Automation Practice page, locates the footer section, and opens footer links in new browser tabs using Ctrl+Enter keyboard shortcut.

Starting URL: https://www.rahulshettyacademy.com/AutomationPractice/

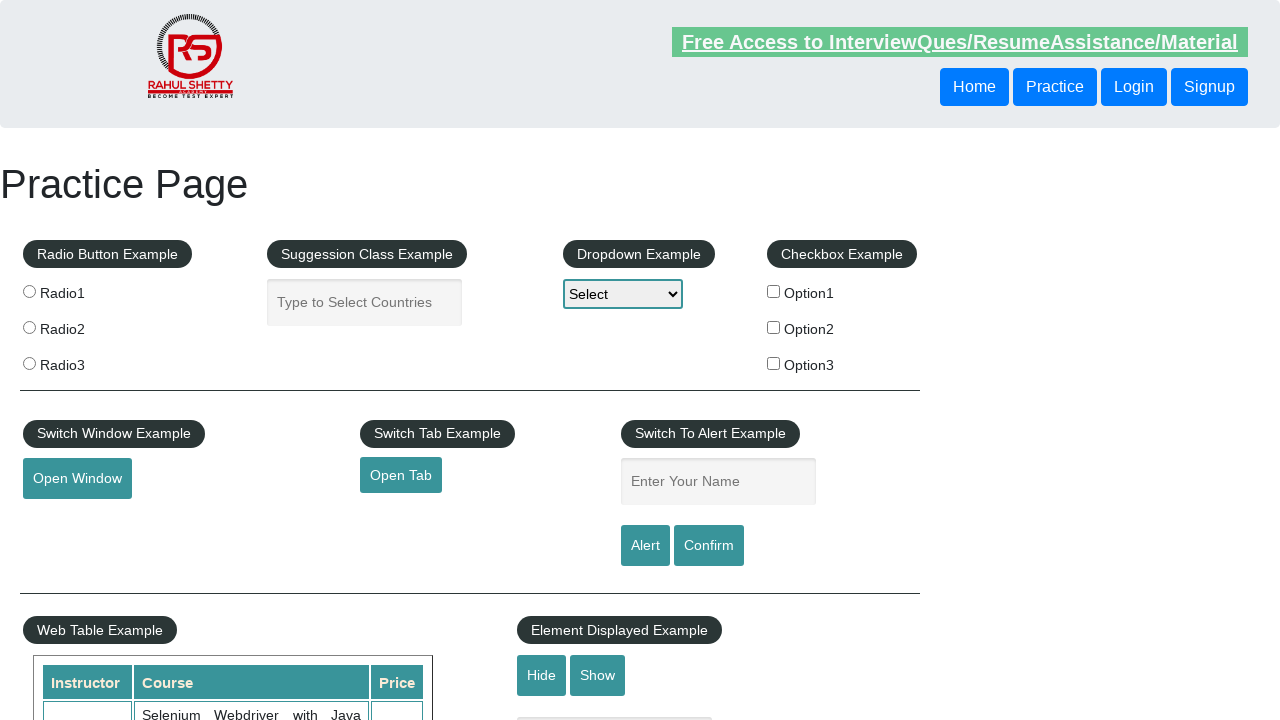

Navigated to Automation Practice page
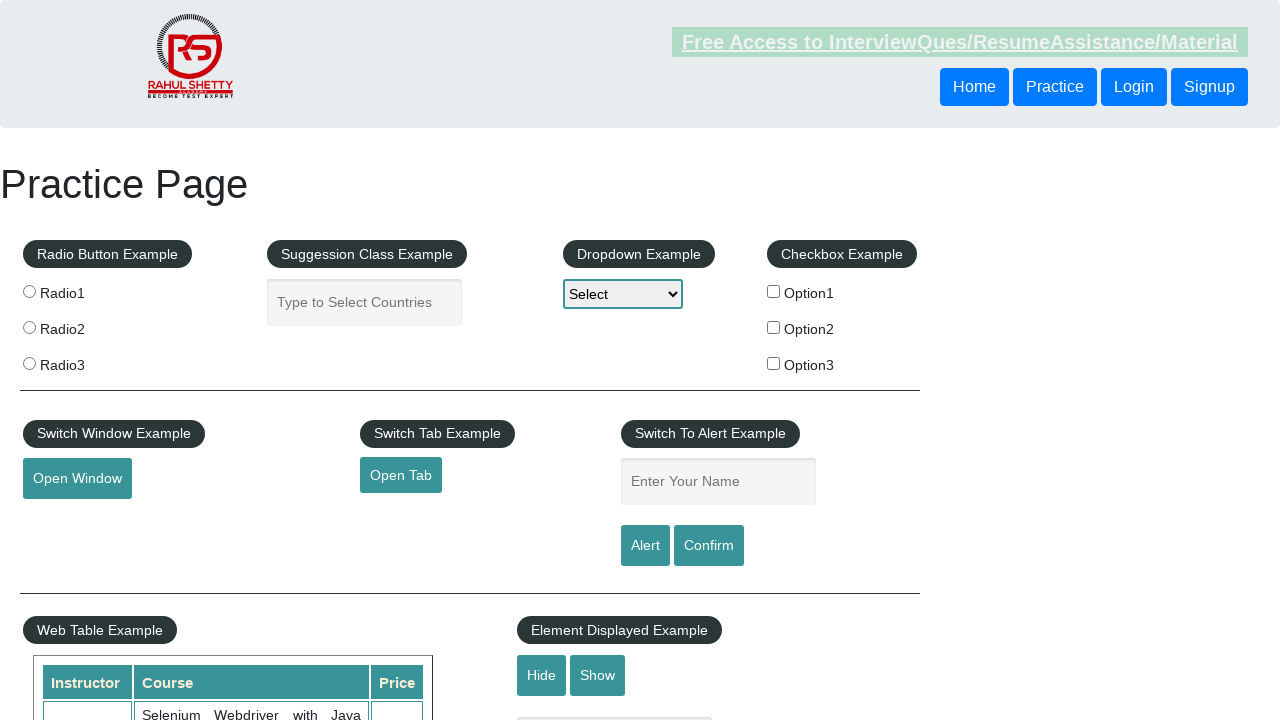

Footer section loaded and is visible
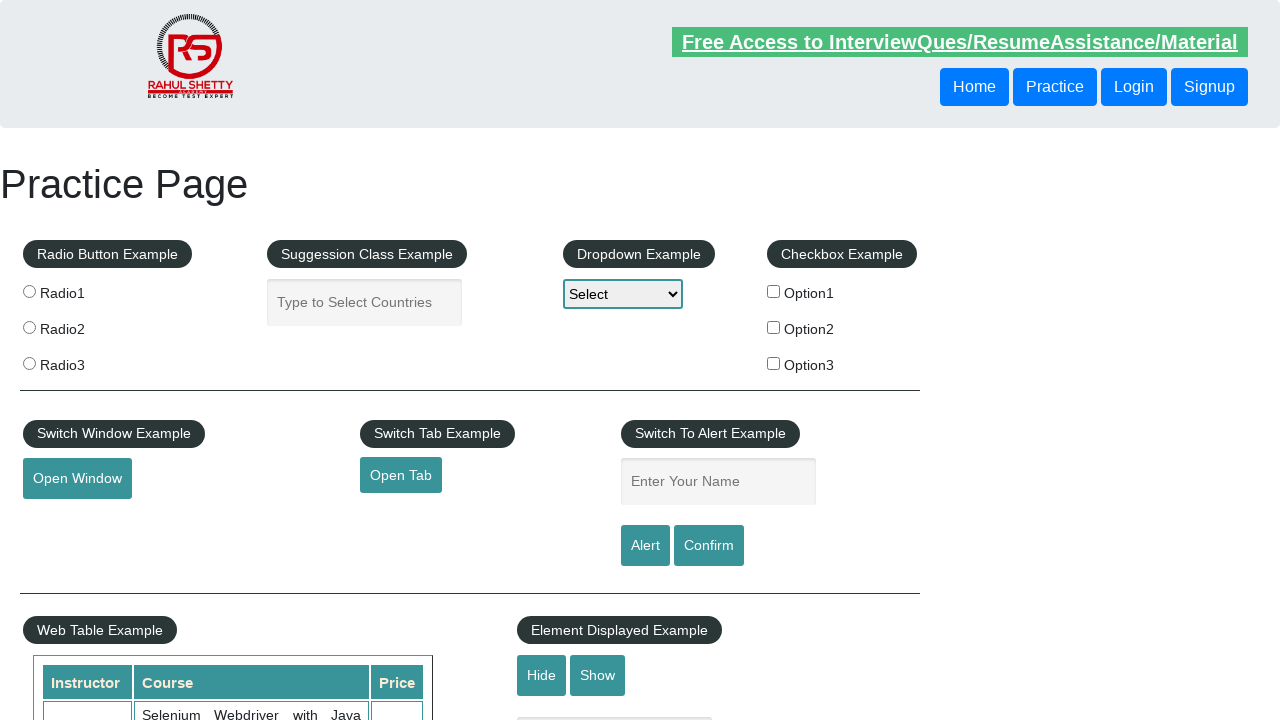

Located footer section element
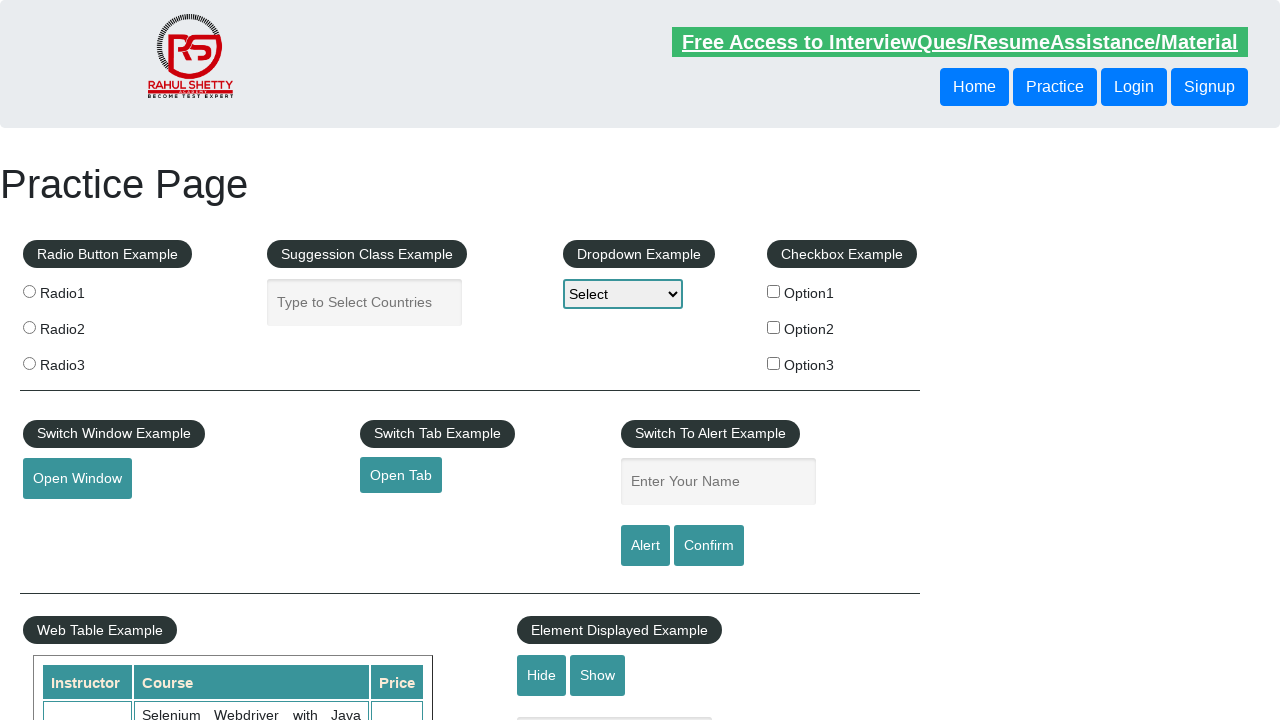

Located all links within footer section
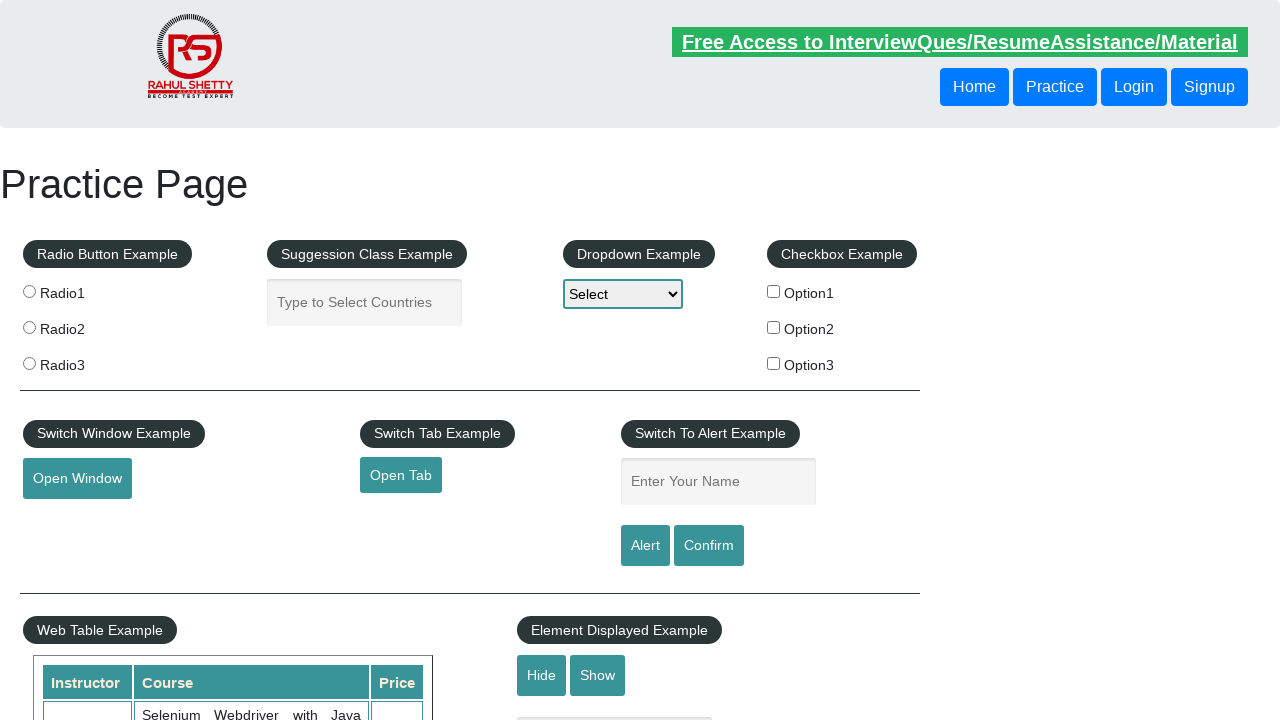

Counted 20 footer links
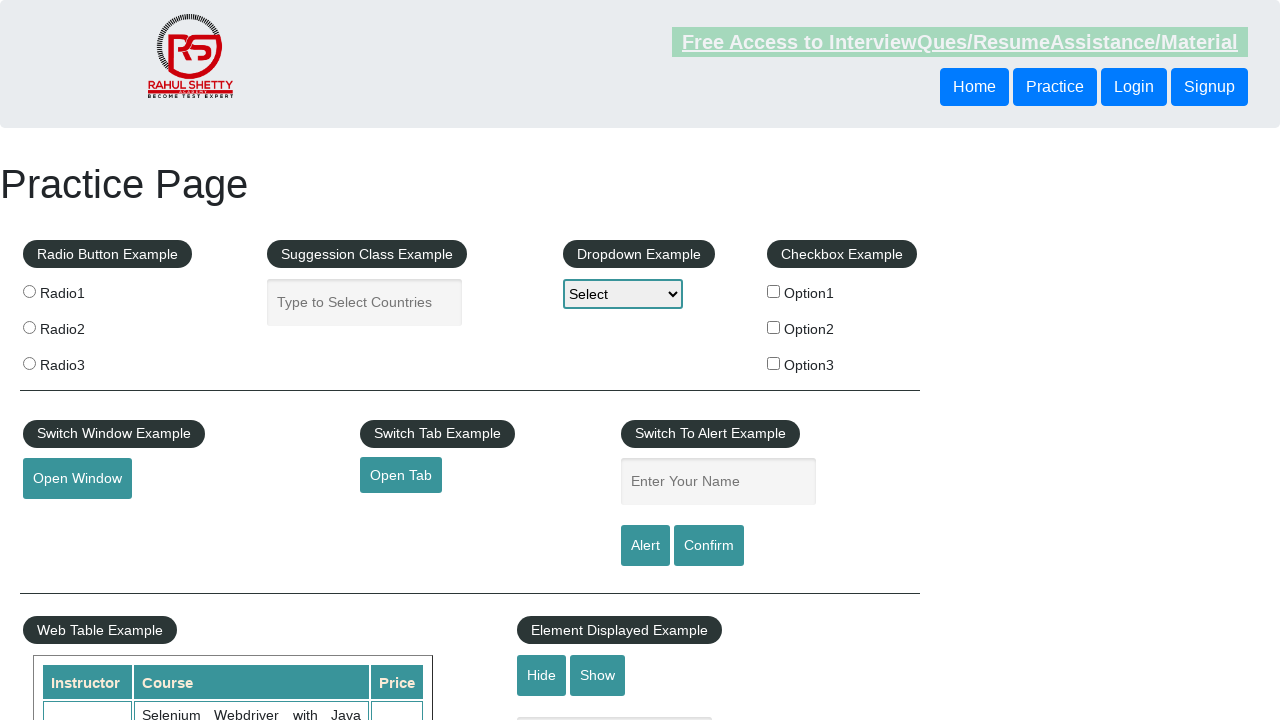

Opened footer link 1 in new tab using Ctrl+Click at (157, 482) on #gf-BIG >> a >> nth=0
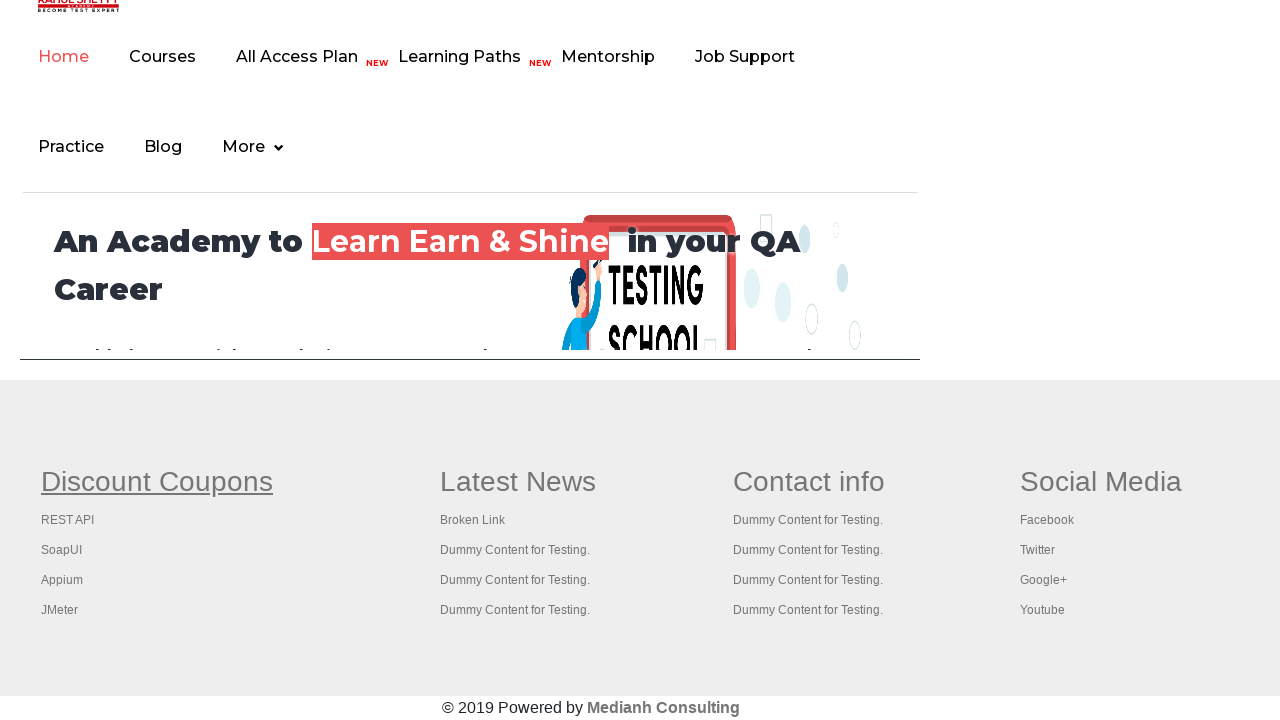

Opened footer link 2 in new tab using Ctrl+Click at (68, 520) on #gf-BIG >> a >> nth=1
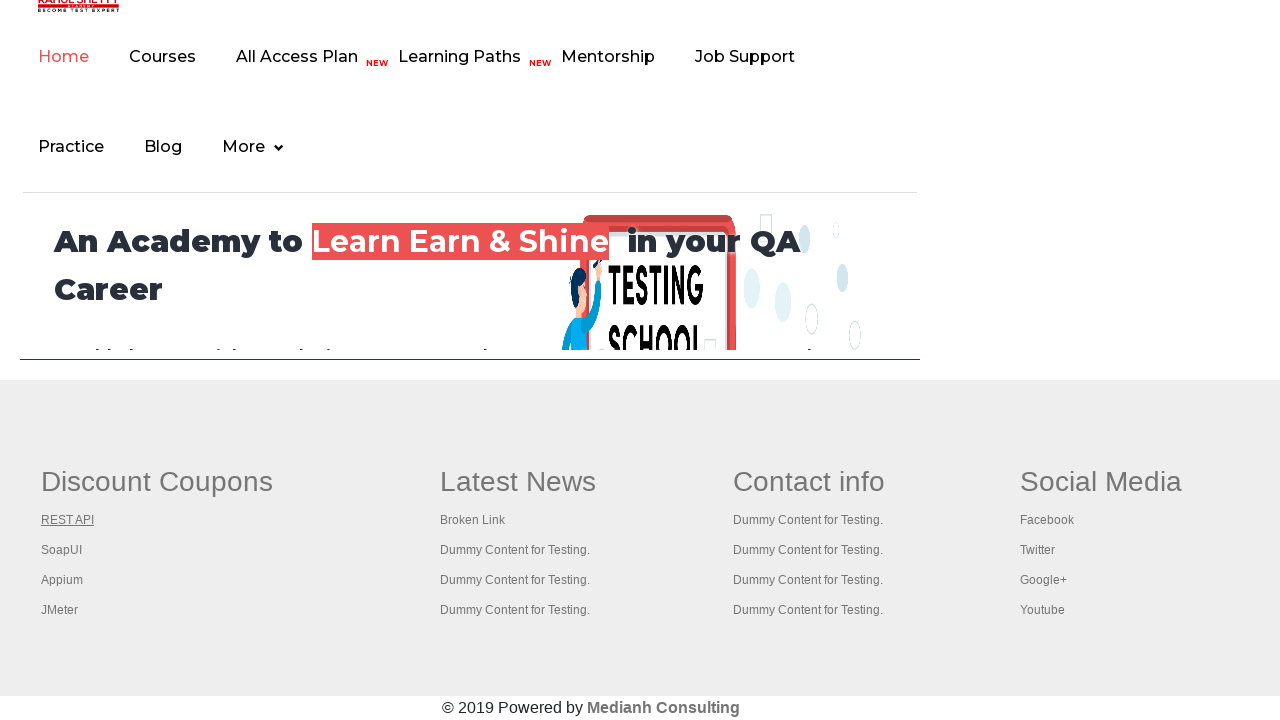

Opened footer link 3 in new tab using Ctrl+Click at (62, 550) on #gf-BIG >> a >> nth=2
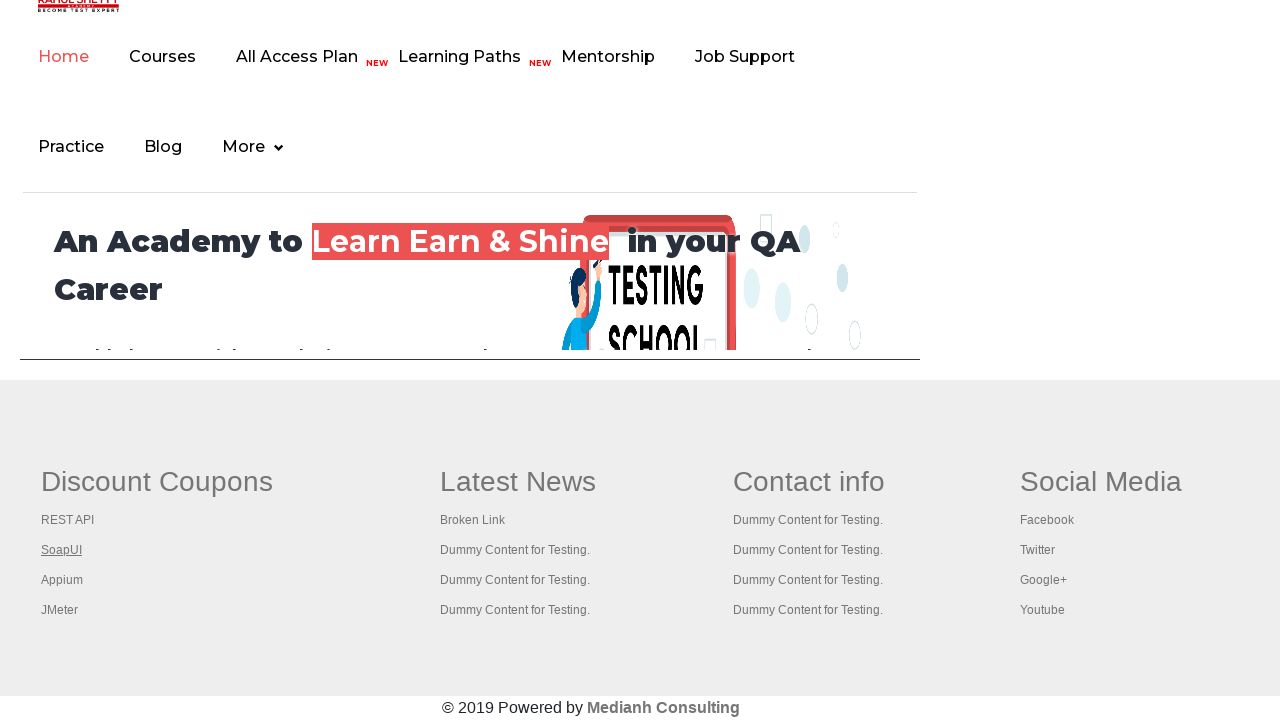

Opened footer link 4 in new tab using Ctrl+Click at (62, 580) on #gf-BIG >> a >> nth=3
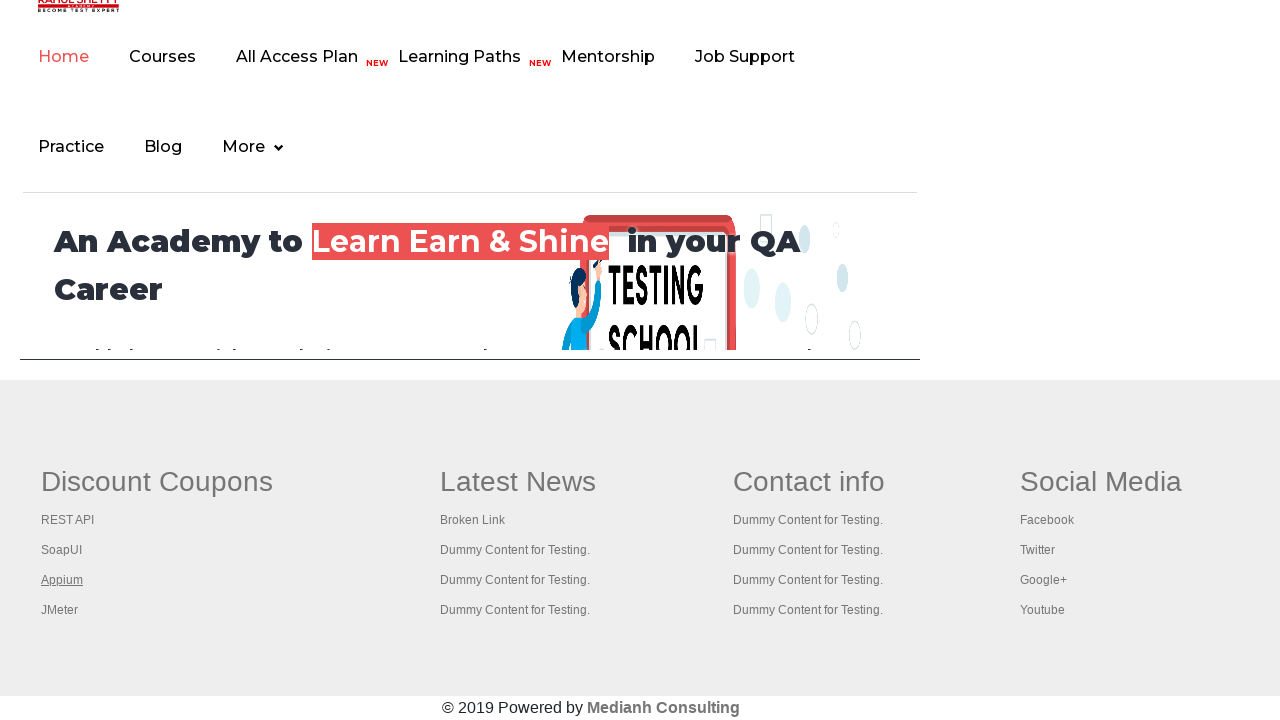

Opened footer link 5 in new tab using Ctrl+Click at (60, 610) on #gf-BIG >> a >> nth=4
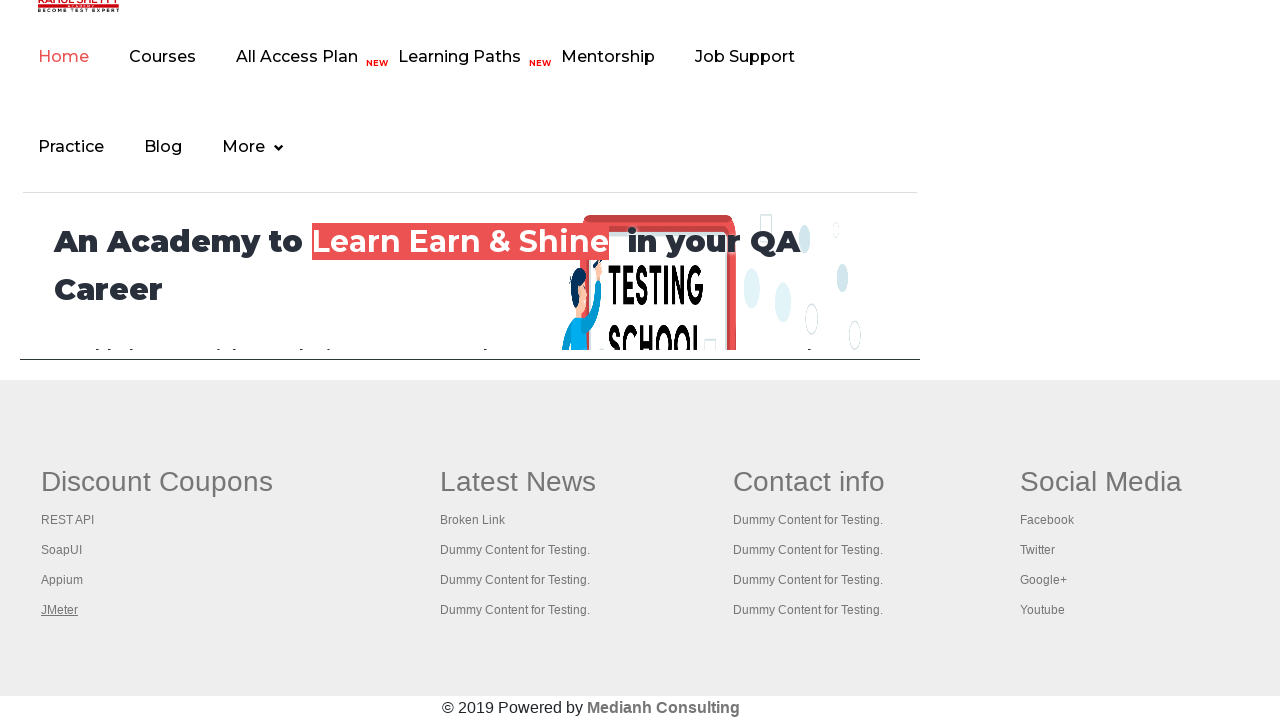

Opened footer link 6 in new tab using Ctrl+Click at (518, 482) on #gf-BIG >> a >> nth=5
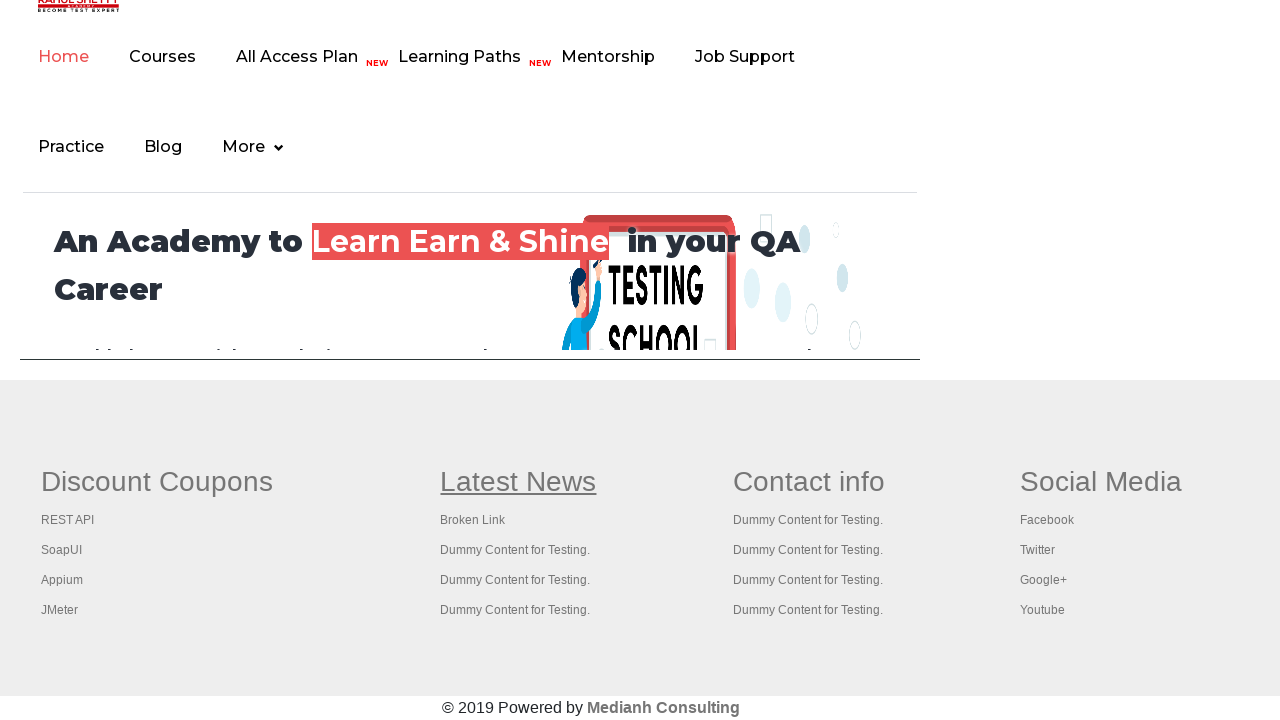

Opened footer link 7 in new tab using Ctrl+Click at (473, 520) on #gf-BIG >> a >> nth=6
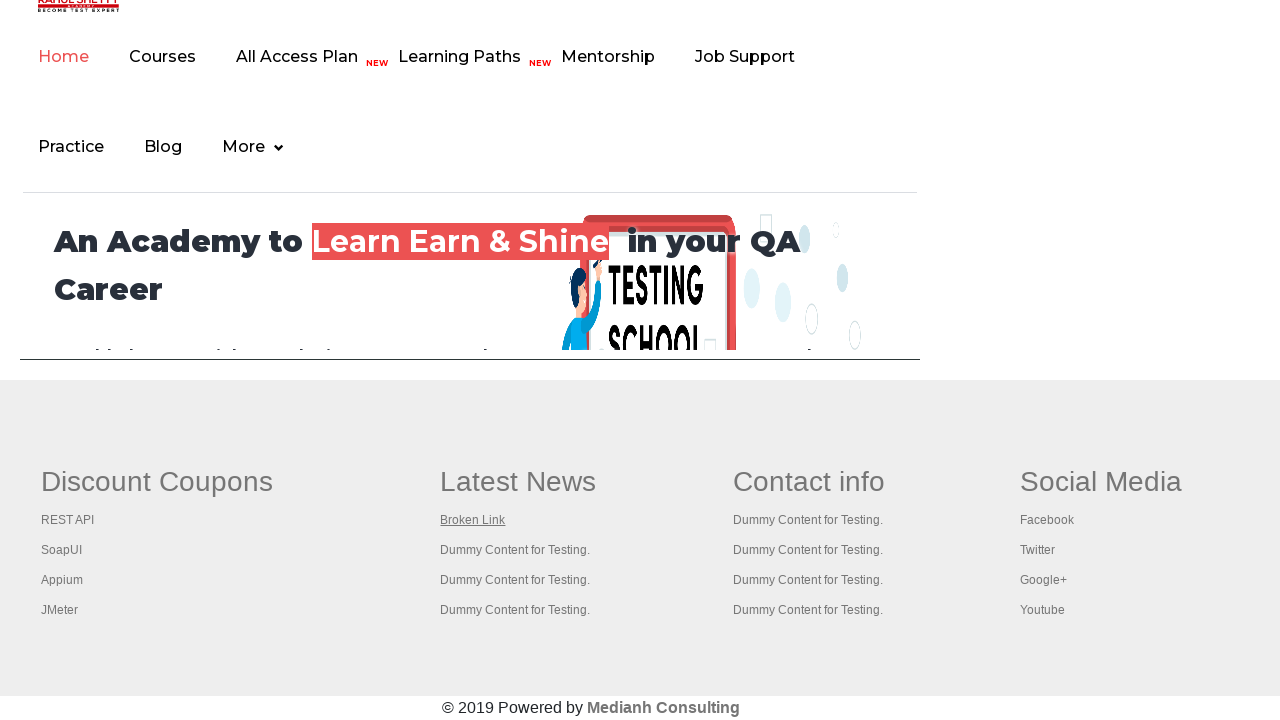

Opened footer link 8 in new tab using Ctrl+Click at (515, 550) on #gf-BIG >> a >> nth=7
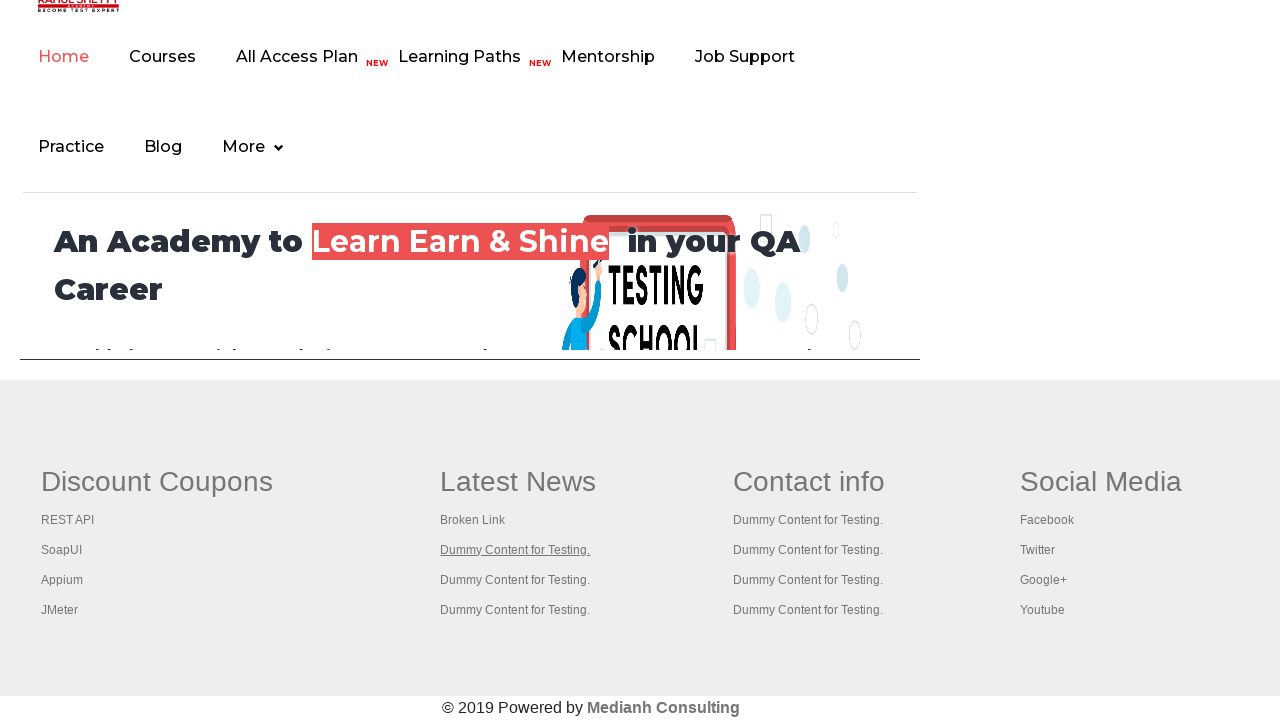

Opened footer link 9 in new tab using Ctrl+Click at (515, 580) on #gf-BIG >> a >> nth=8
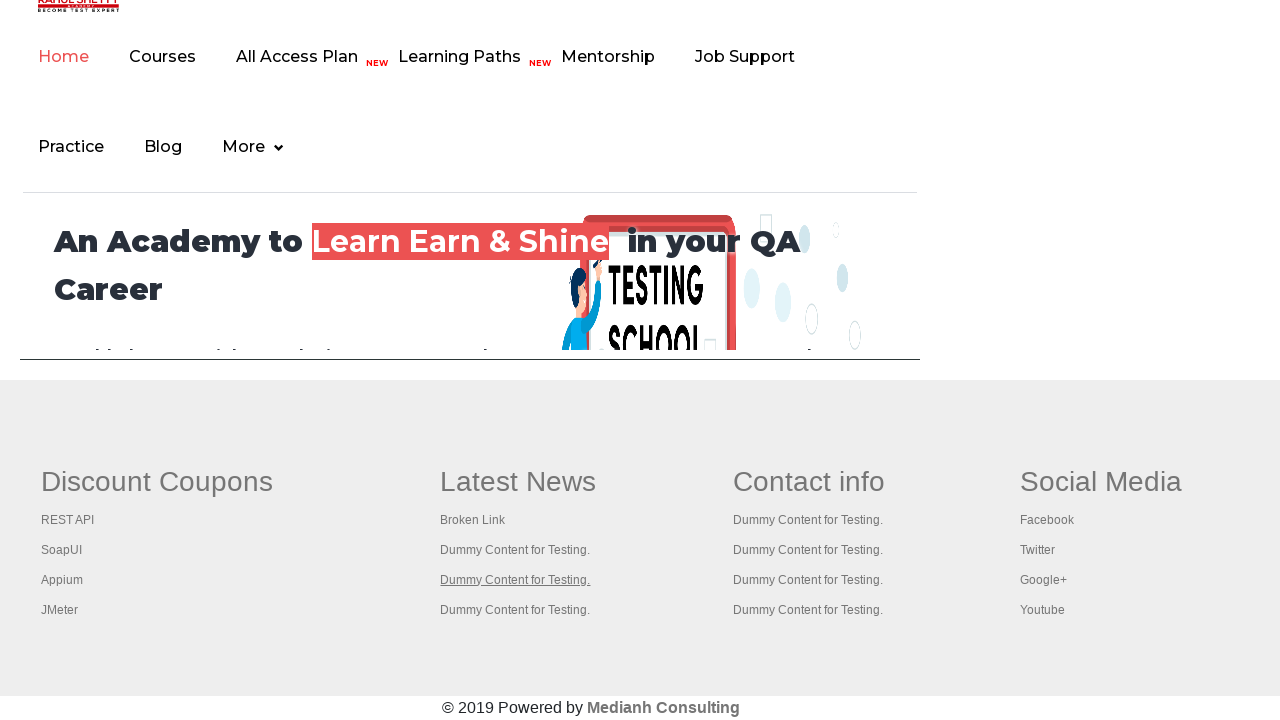

Opened footer link 10 in new tab using Ctrl+Click at (515, 610) on #gf-BIG >> a >> nth=9
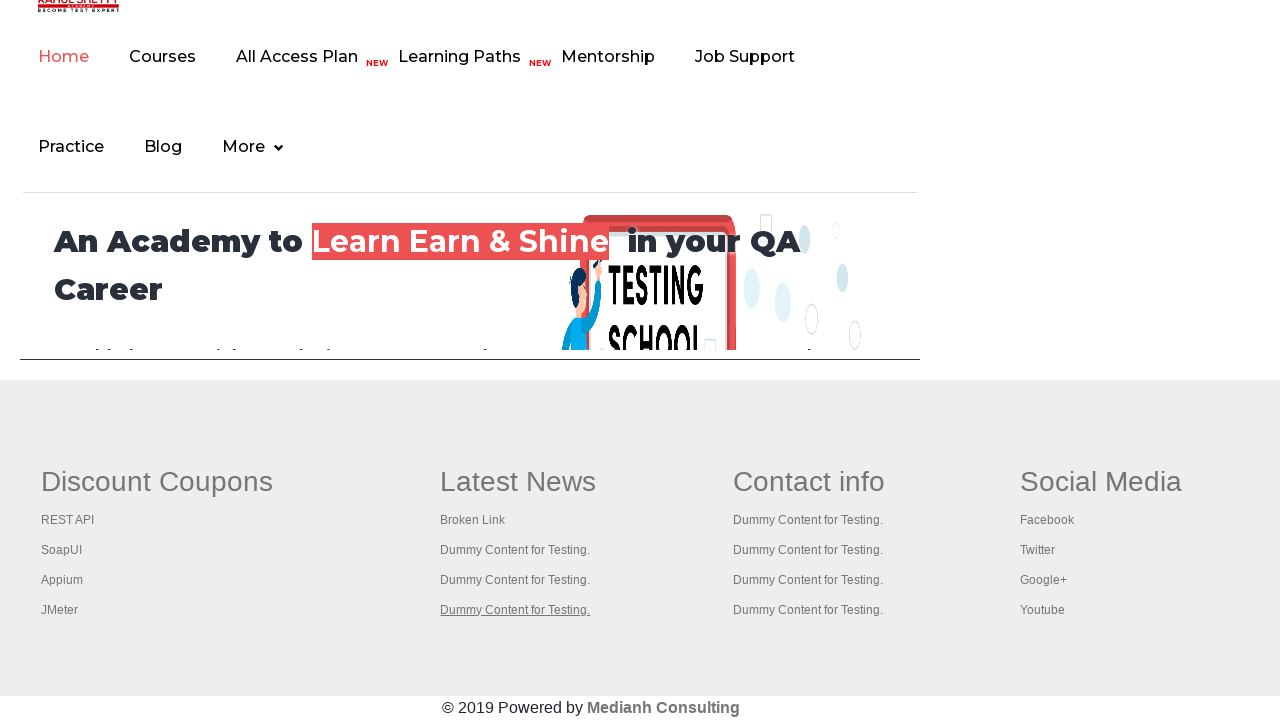

Opened footer link 11 in new tab using Ctrl+Click at (809, 482) on #gf-BIG >> a >> nth=10
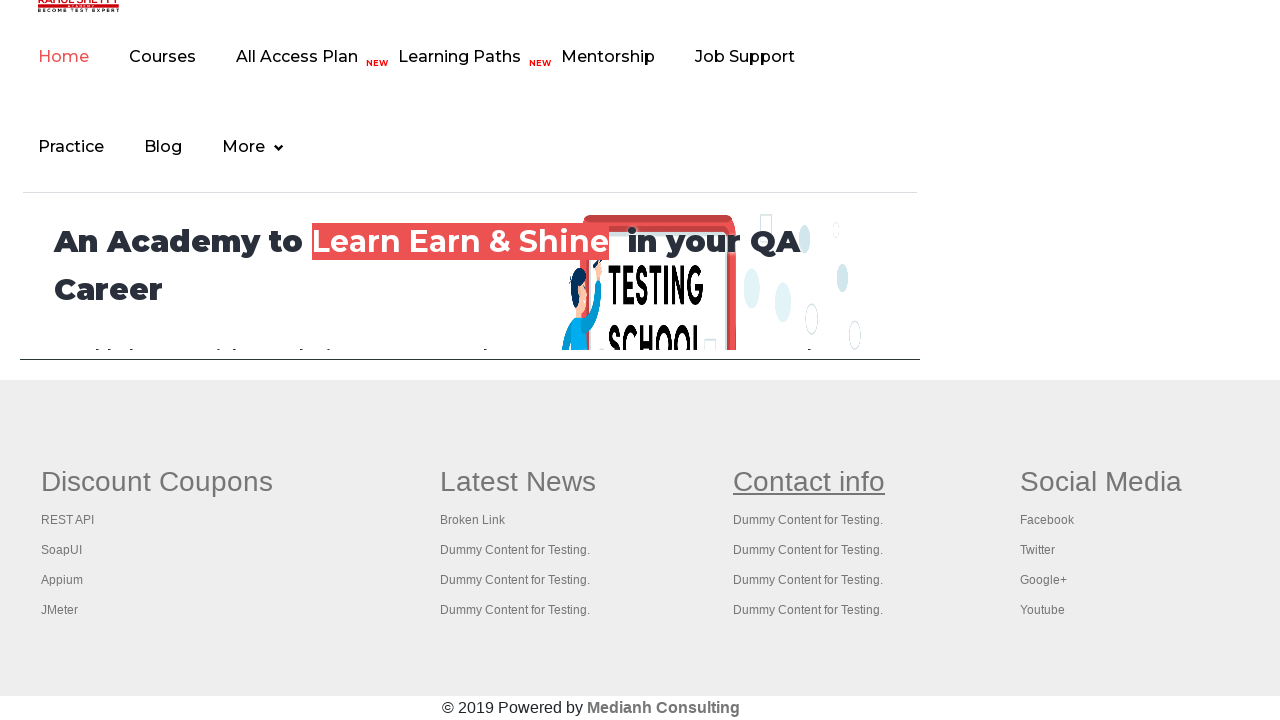

Opened footer link 12 in new tab using Ctrl+Click at (808, 520) on #gf-BIG >> a >> nth=11
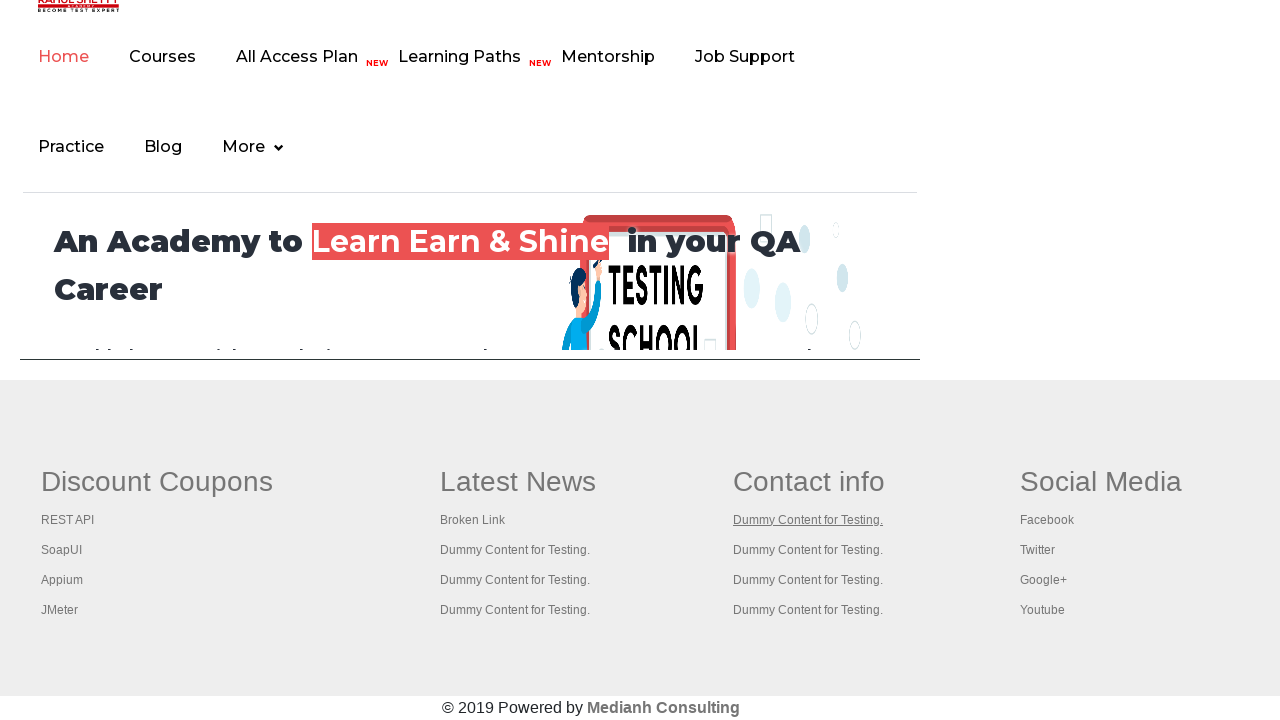

Opened footer link 13 in new tab using Ctrl+Click at (808, 550) on #gf-BIG >> a >> nth=12
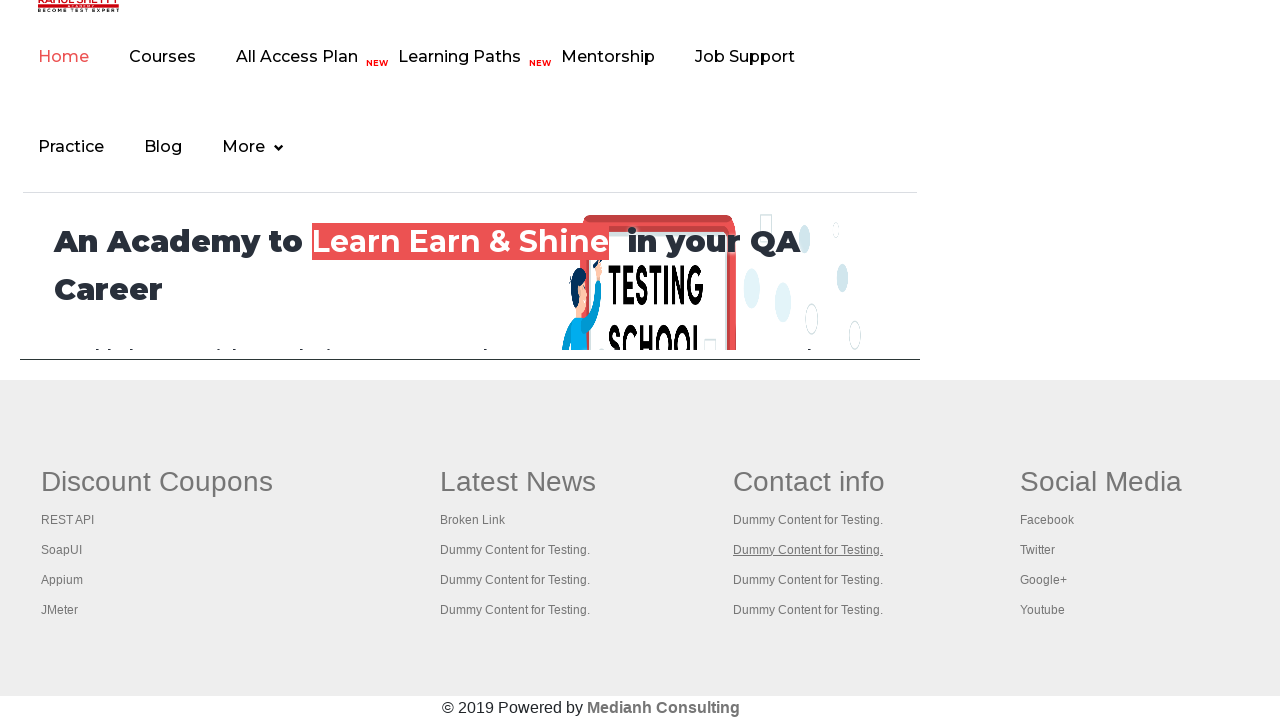

Opened footer link 14 in new tab using Ctrl+Click at (808, 580) on #gf-BIG >> a >> nth=13
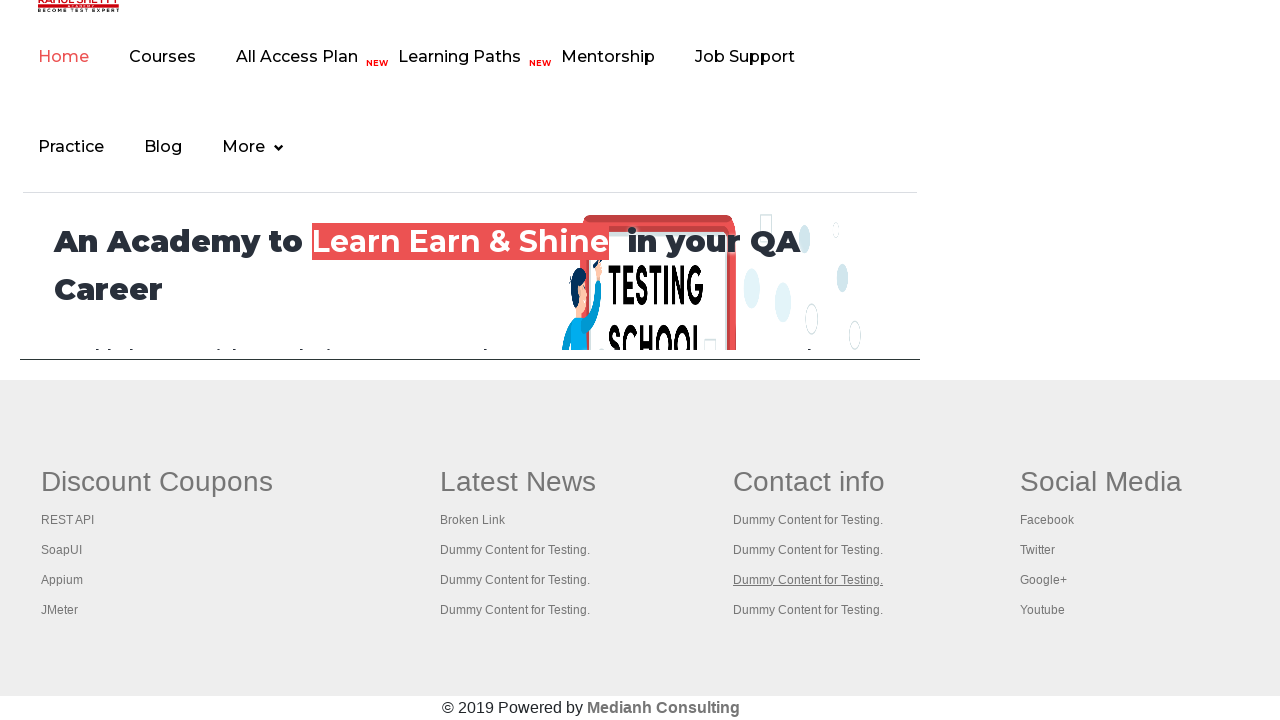

Opened footer link 15 in new tab using Ctrl+Click at (808, 610) on #gf-BIG >> a >> nth=14
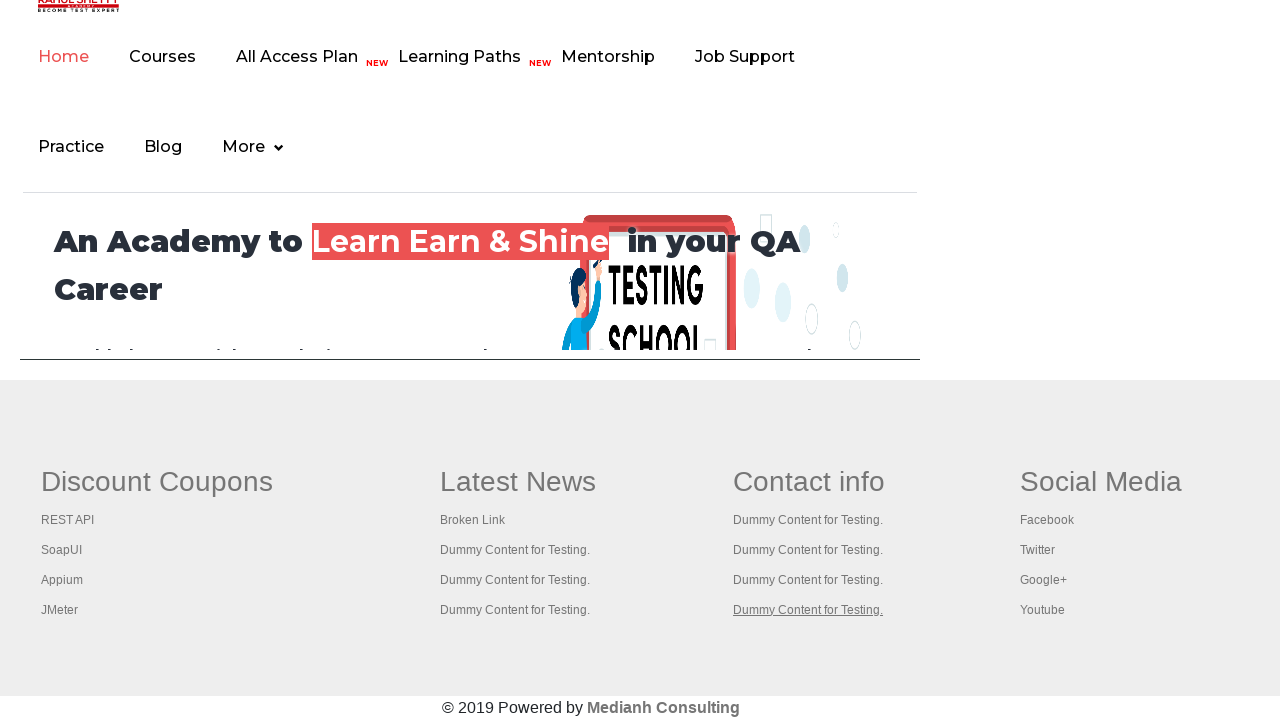

Opened footer link 16 in new tab using Ctrl+Click at (1101, 482) on #gf-BIG >> a >> nth=15
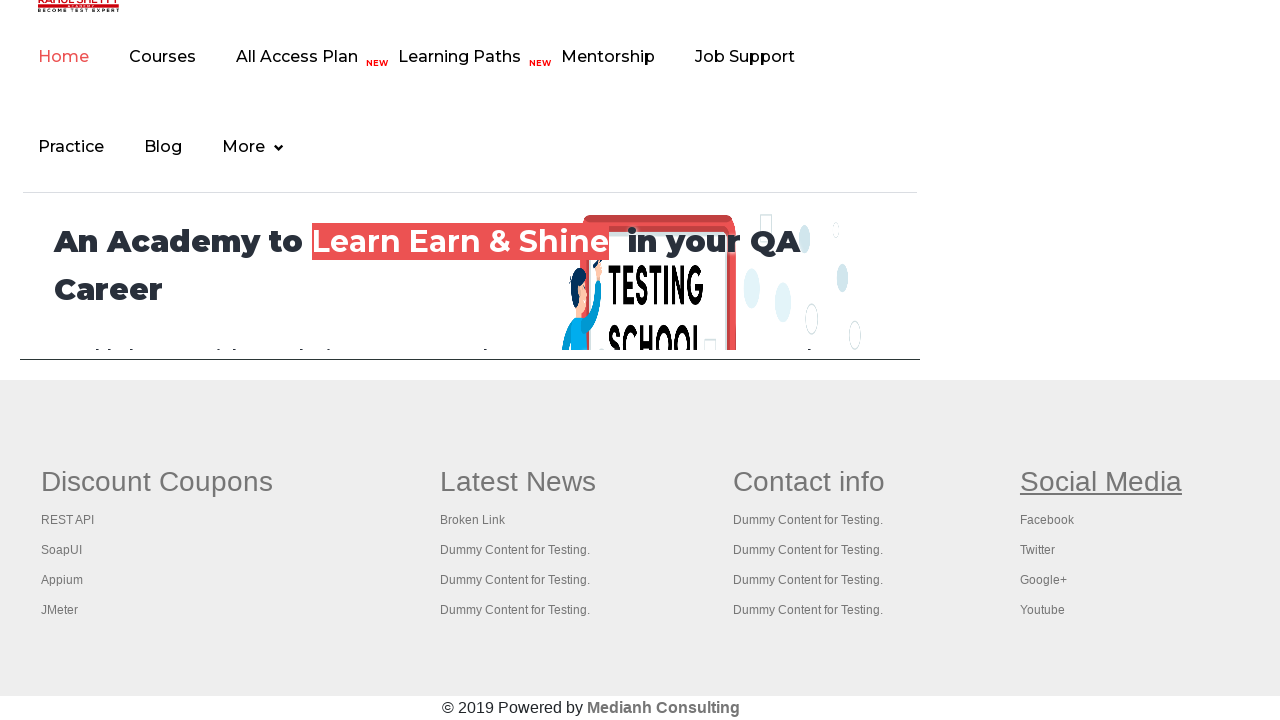

Opened footer link 17 in new tab using Ctrl+Click at (1047, 520) on #gf-BIG >> a >> nth=16
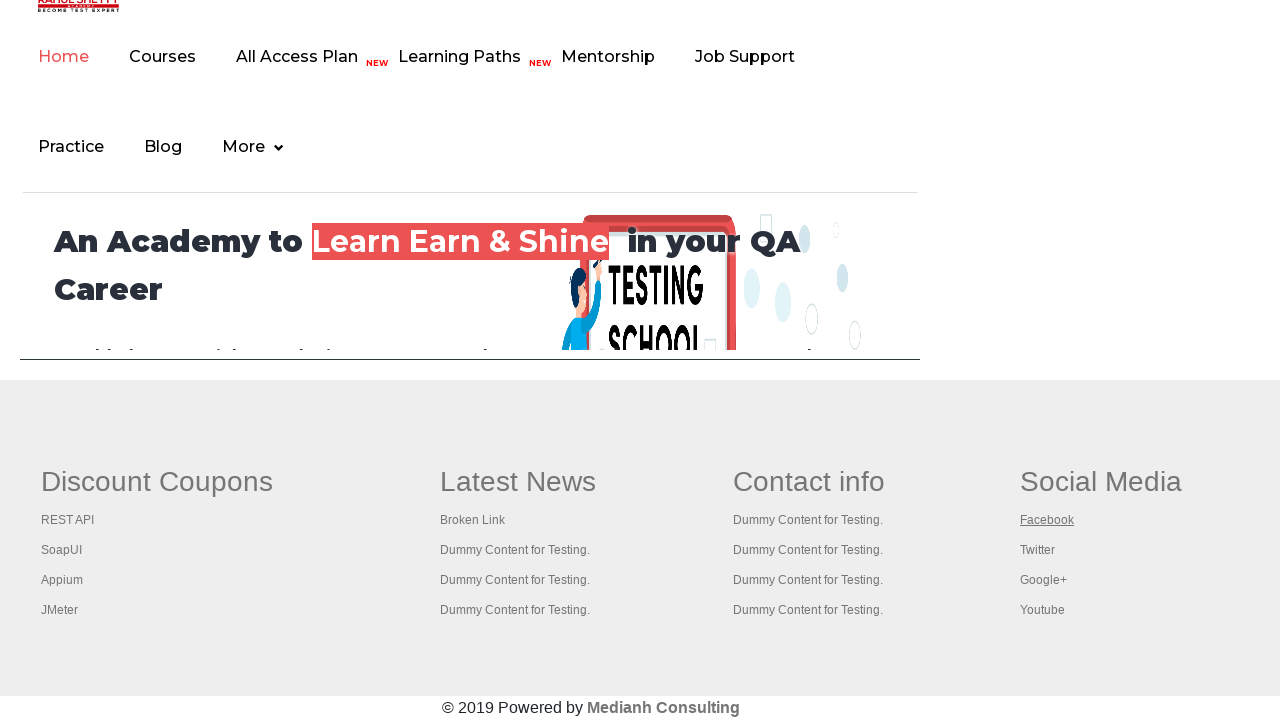

Opened footer link 18 in new tab using Ctrl+Click at (1037, 550) on #gf-BIG >> a >> nth=17
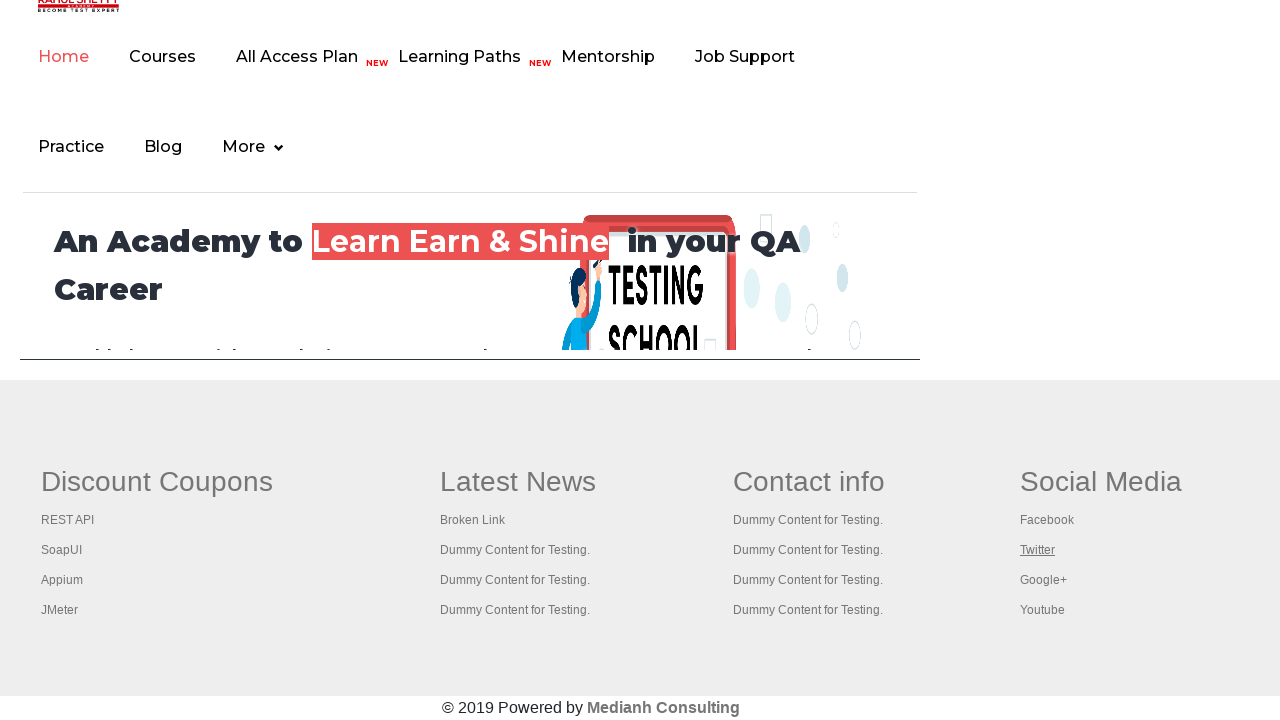

Opened footer link 19 in new tab using Ctrl+Click at (1043, 580) on #gf-BIG >> a >> nth=18
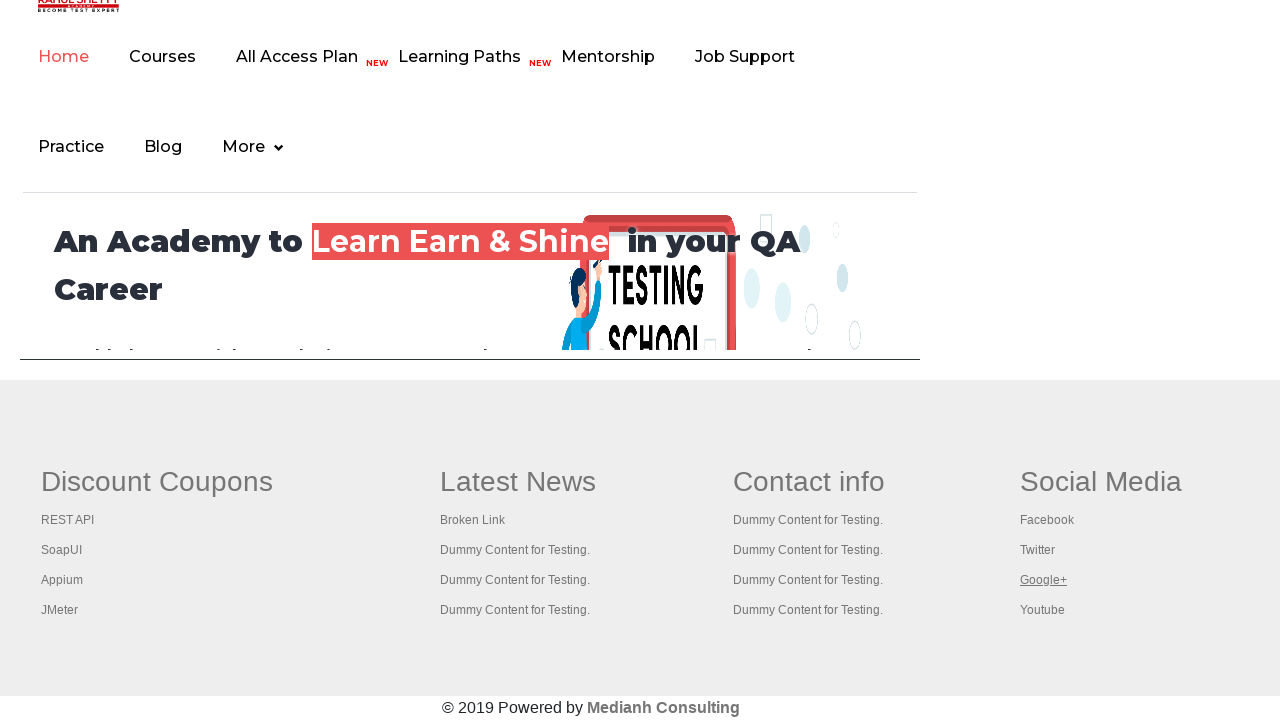

Opened footer link 20 in new tab using Ctrl+Click at (1042, 610) on #gf-BIG >> a >> nth=19
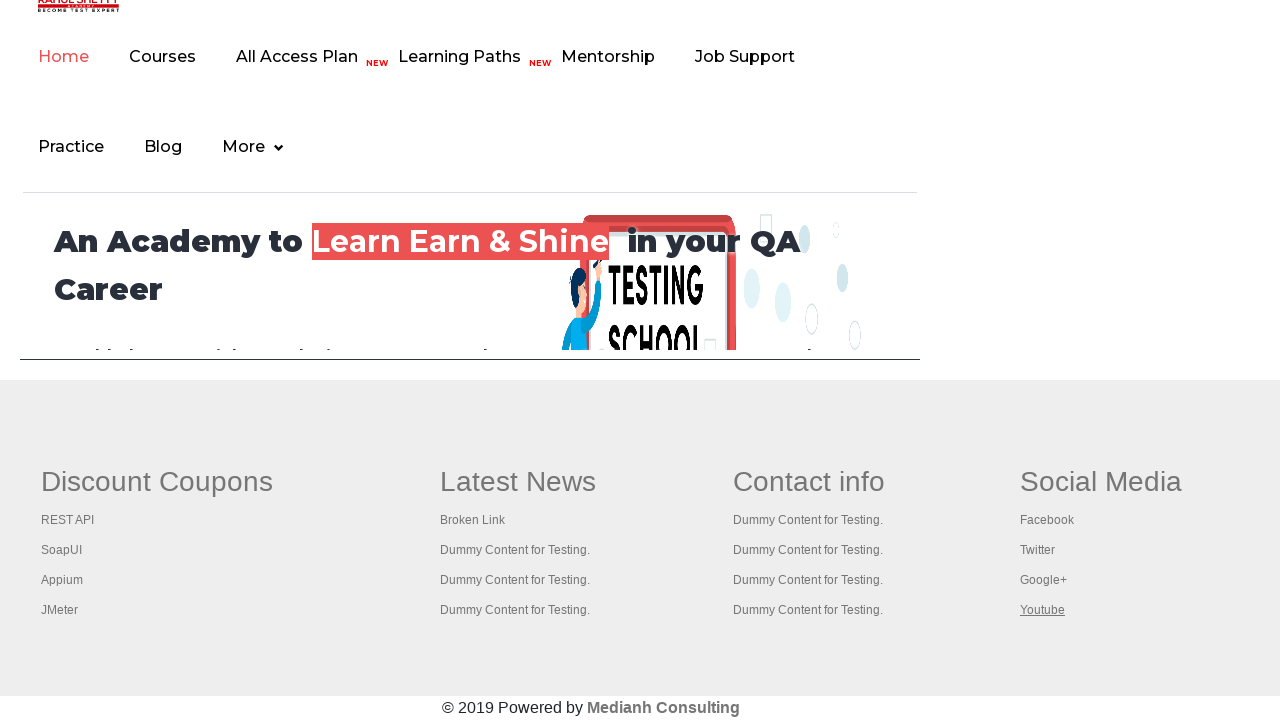

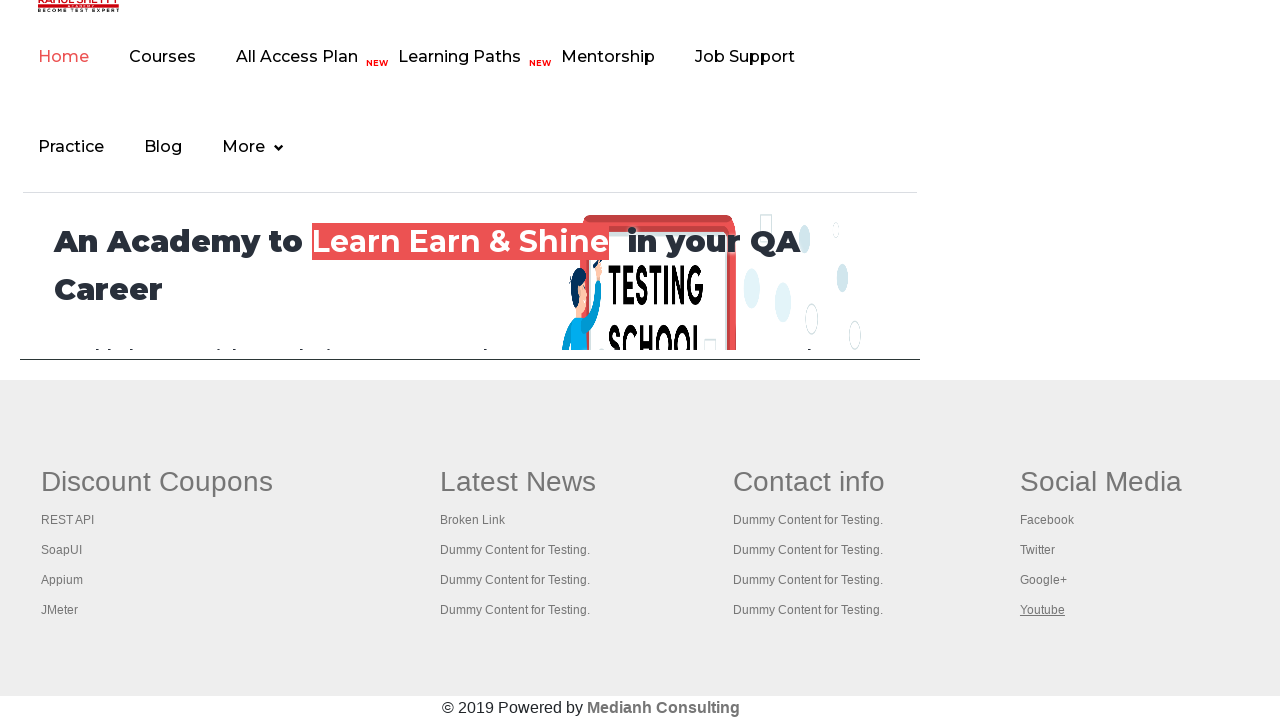